Tests clicking on a navigation bar element on Meesho e-commerce website using XPath with contains and index

Starting URL: https://www.meesho.com/

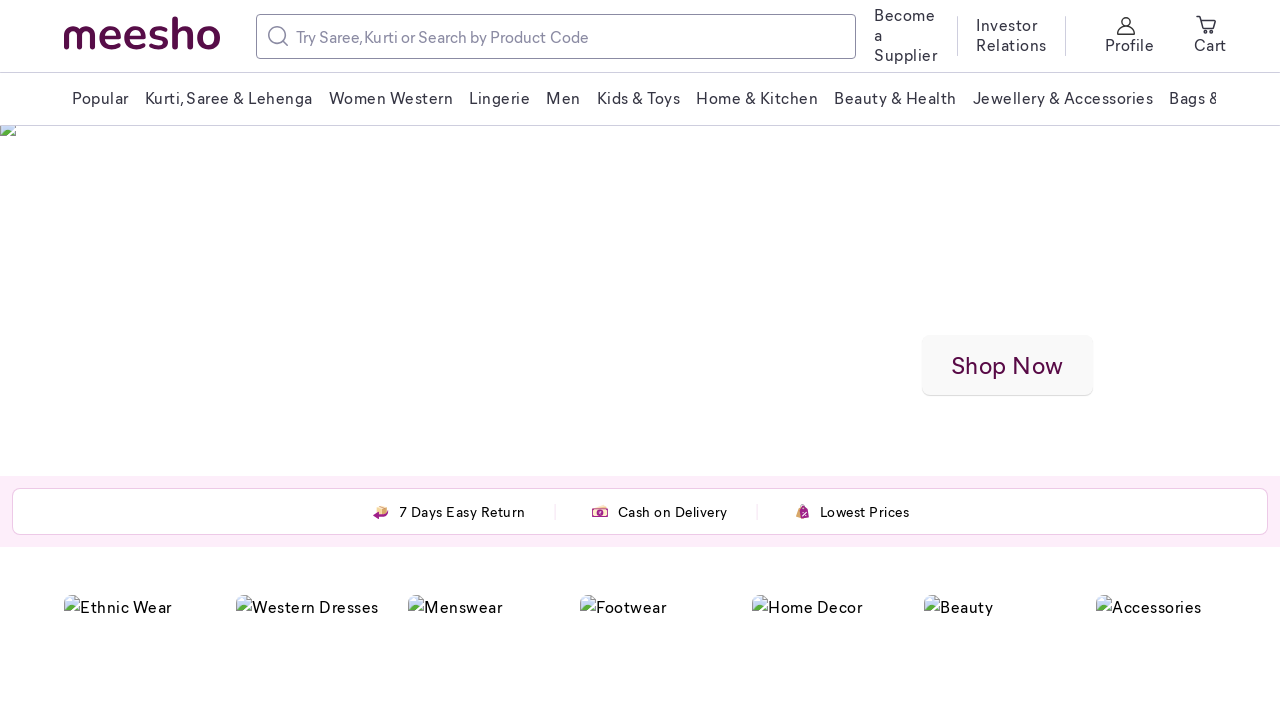

Waited 3 seconds for page to load
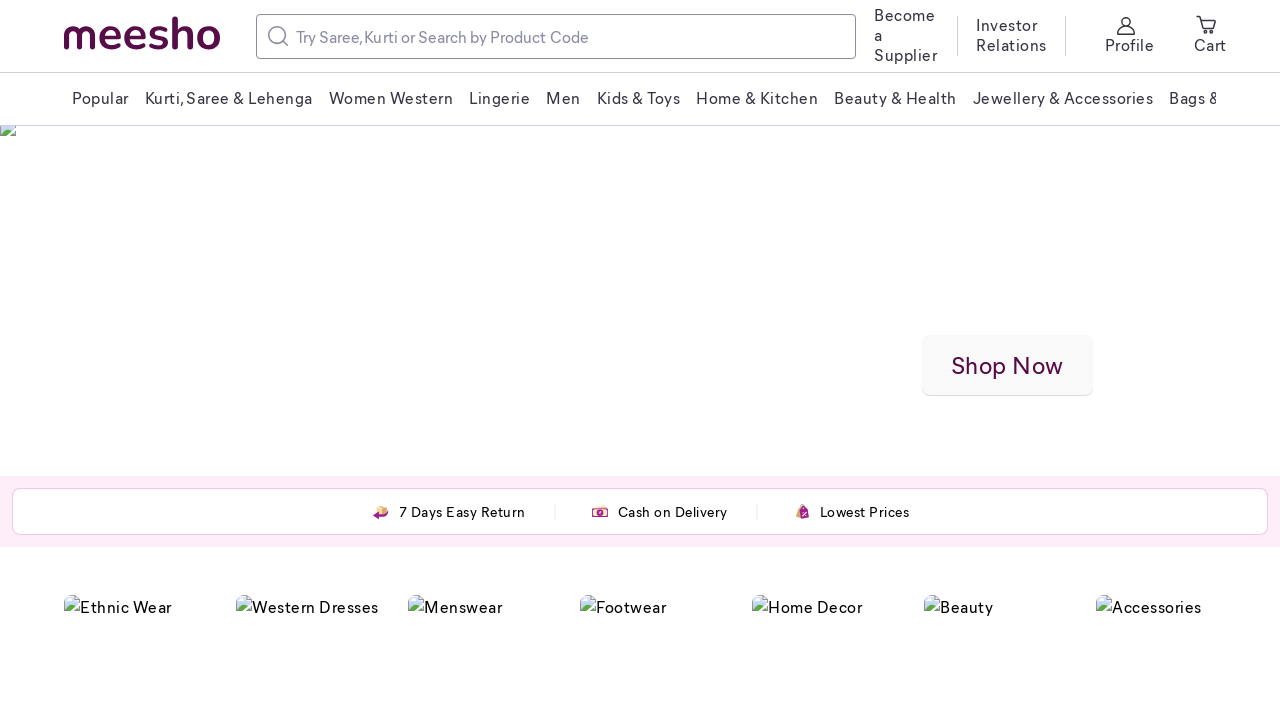

Clicked on the 4th navigation bar element using XPath with contains at (228, 99) on (//div[contains(@class,'NavBar')])[4]
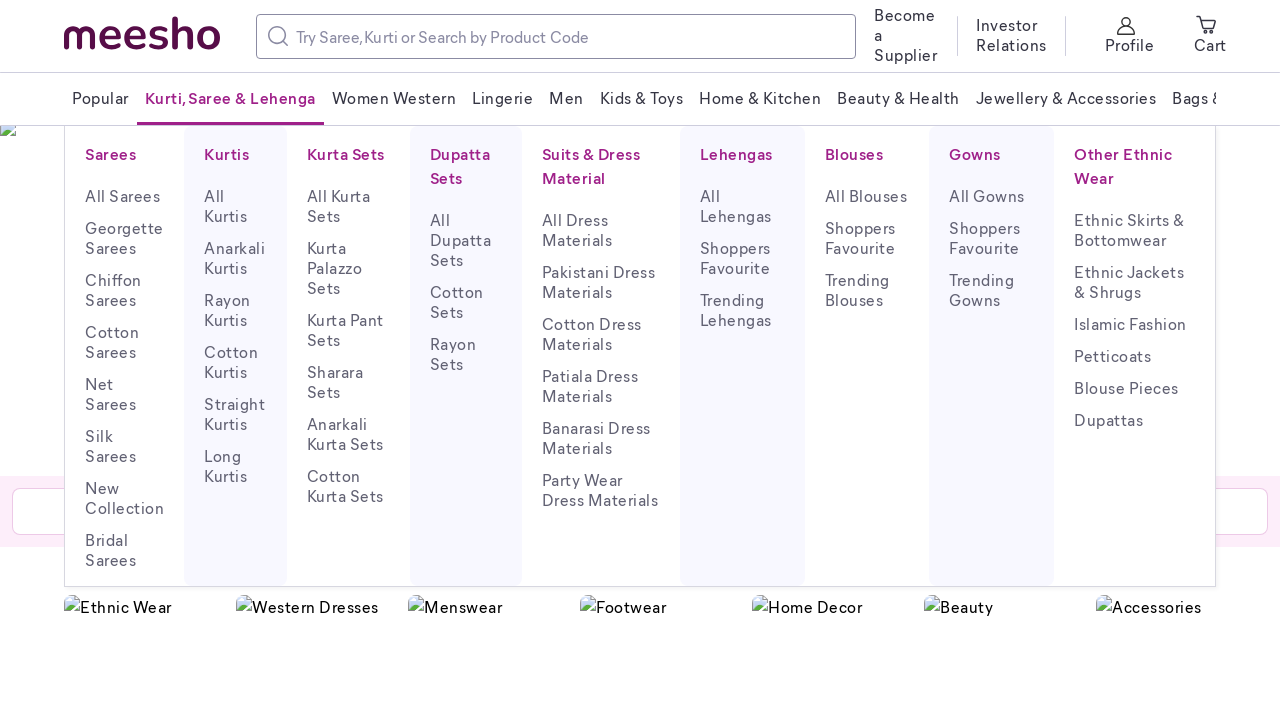

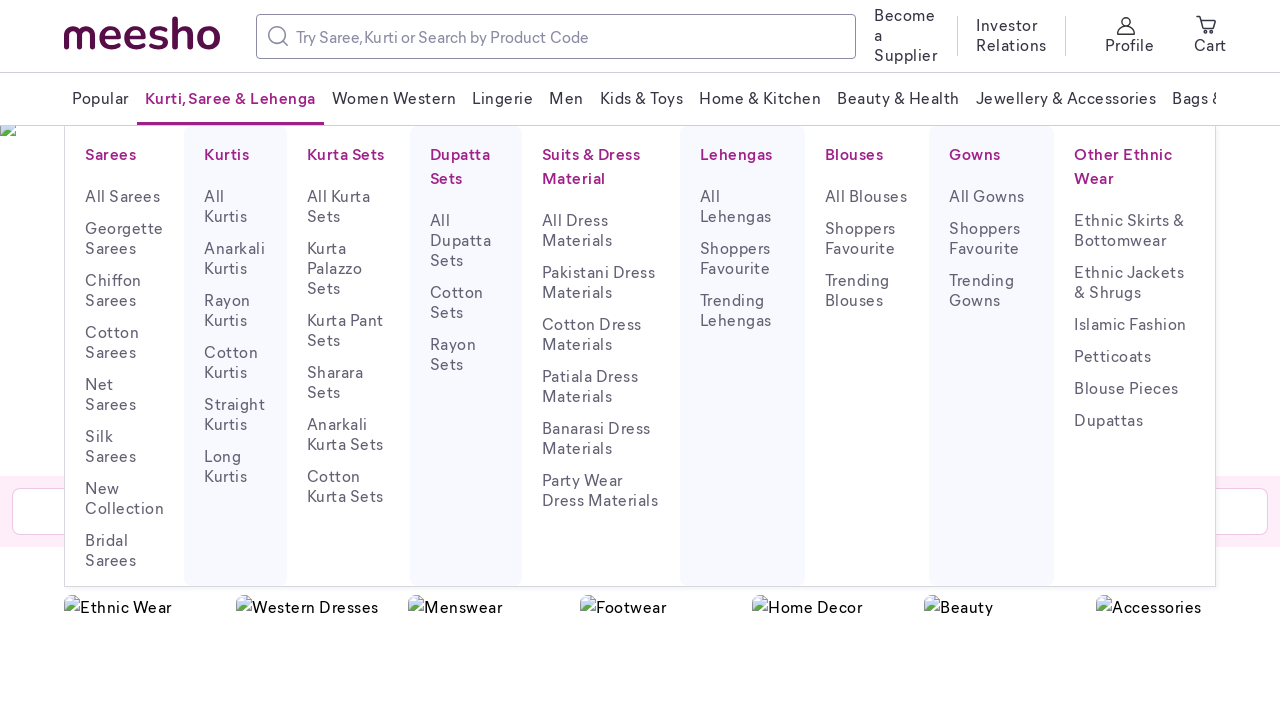